Navigates to the Sunspire partners page with Tesla company parameter and demo mode, then verifies the page loads with expected paragraph and span elements.

Starting URL: https://sunspire-web-app.vercel.app/partners?company=tesla&demo=1

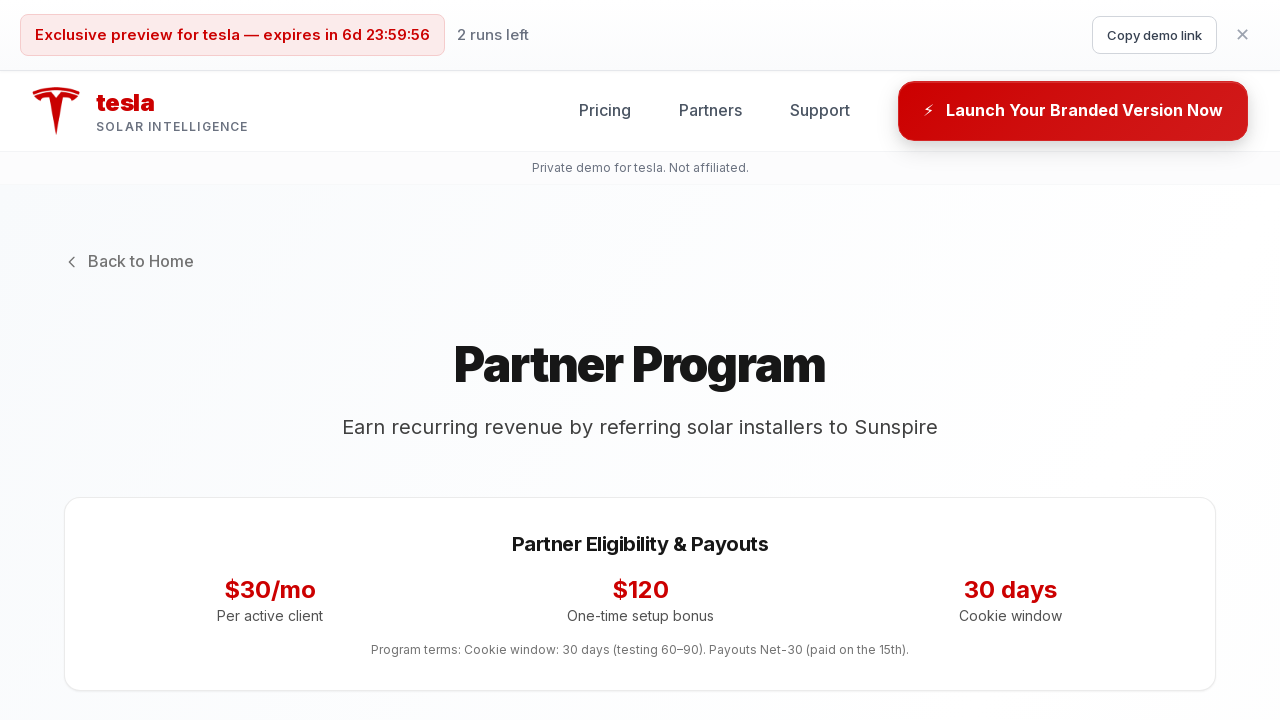

Waited for page to reach domcontentloaded state
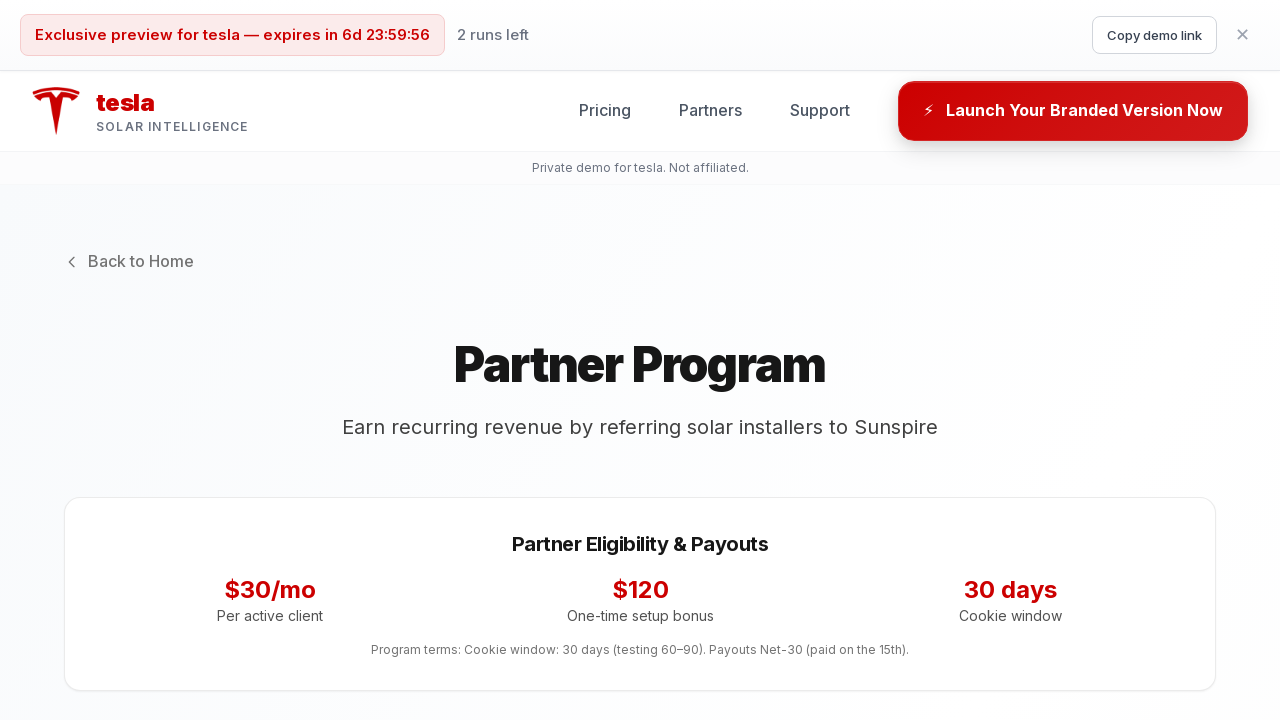

Waited 3 seconds for content to render
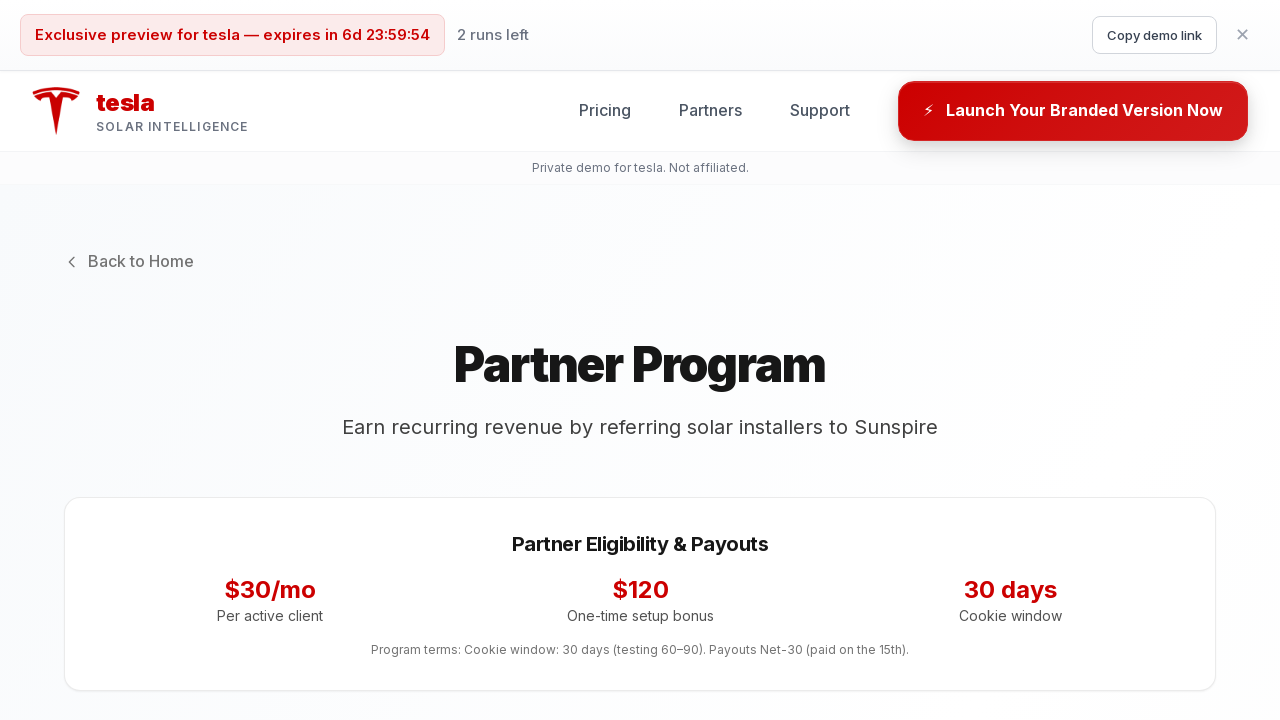

Located the 5th paragraph element on the page
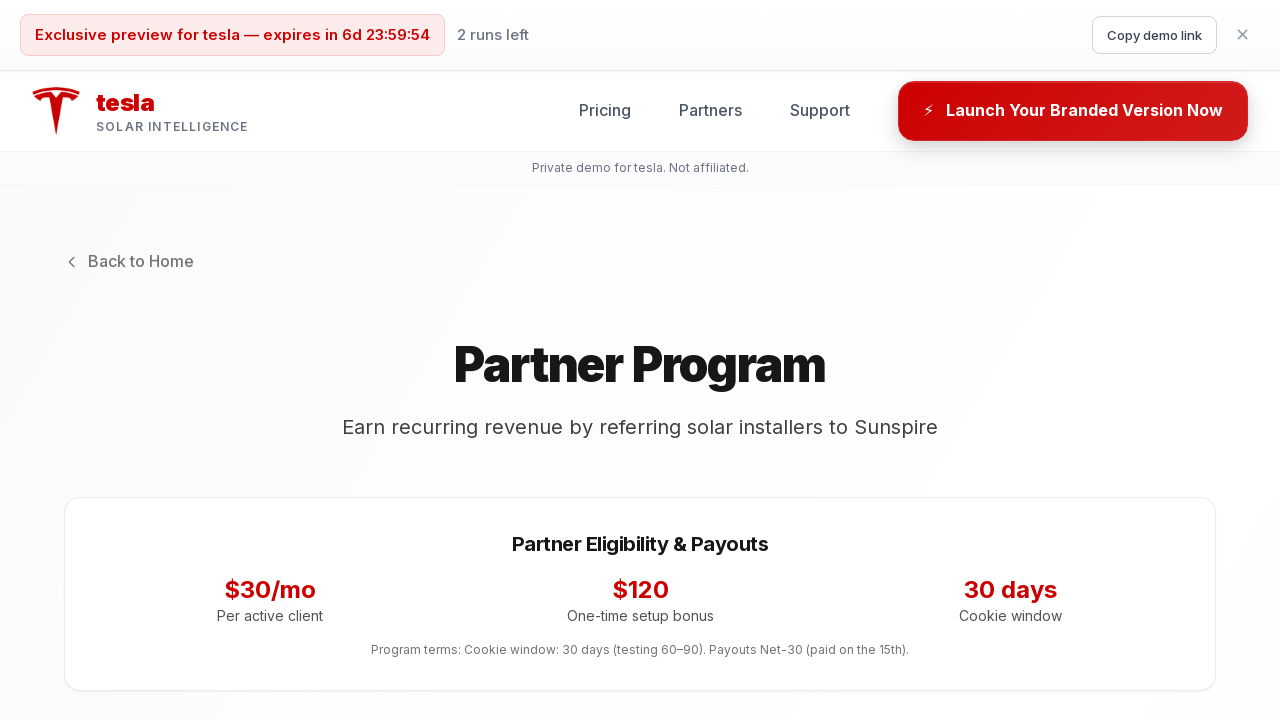

Verified the paragraph element is visible
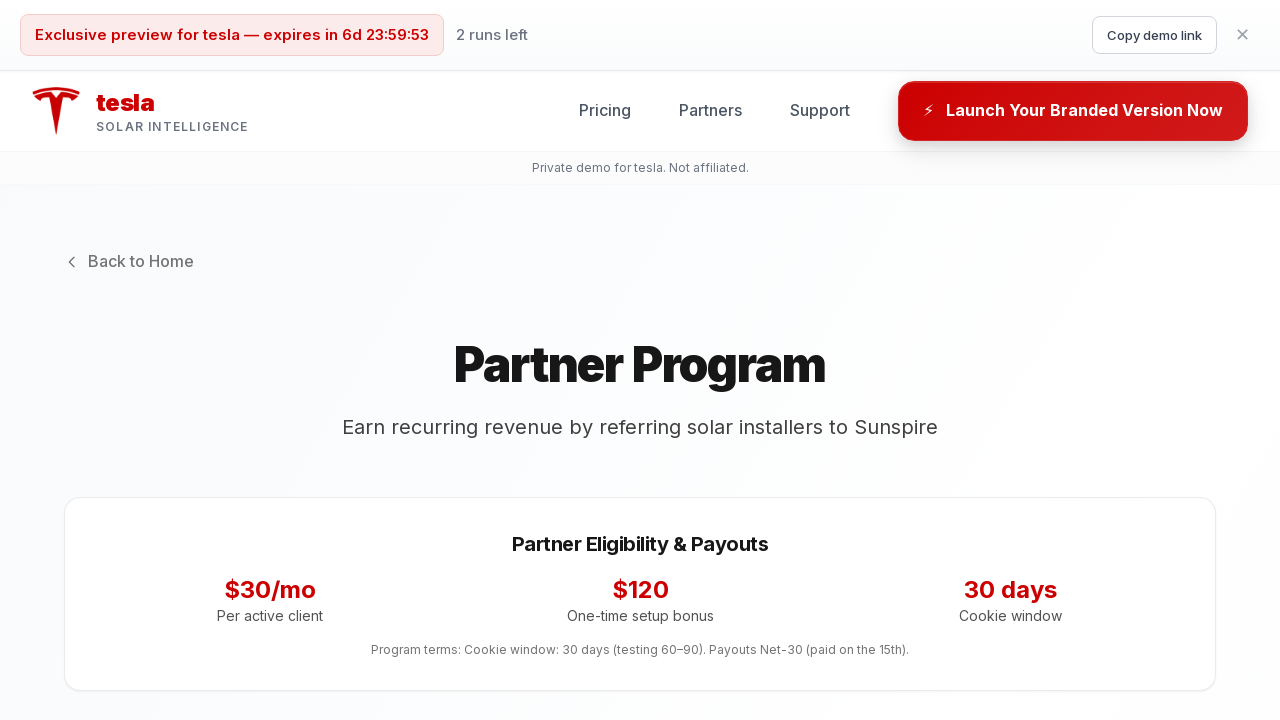

Located the first span element within the paragraph
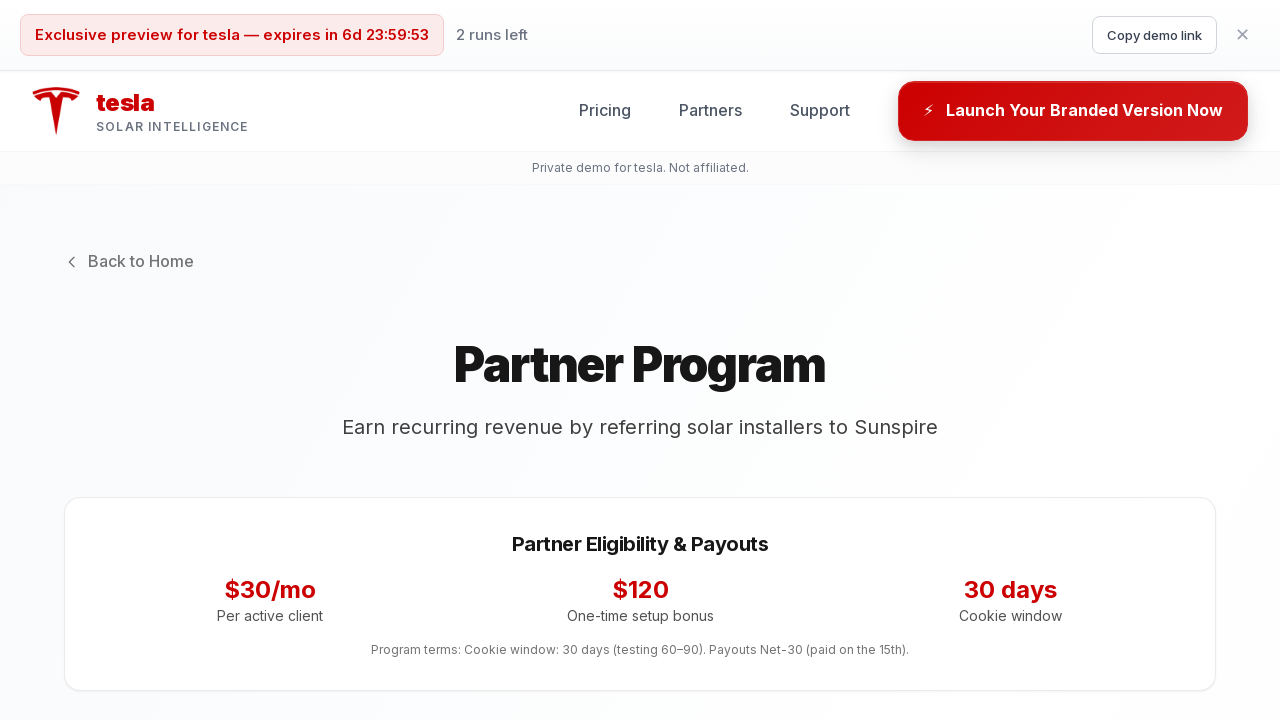

Verified the span element is visible
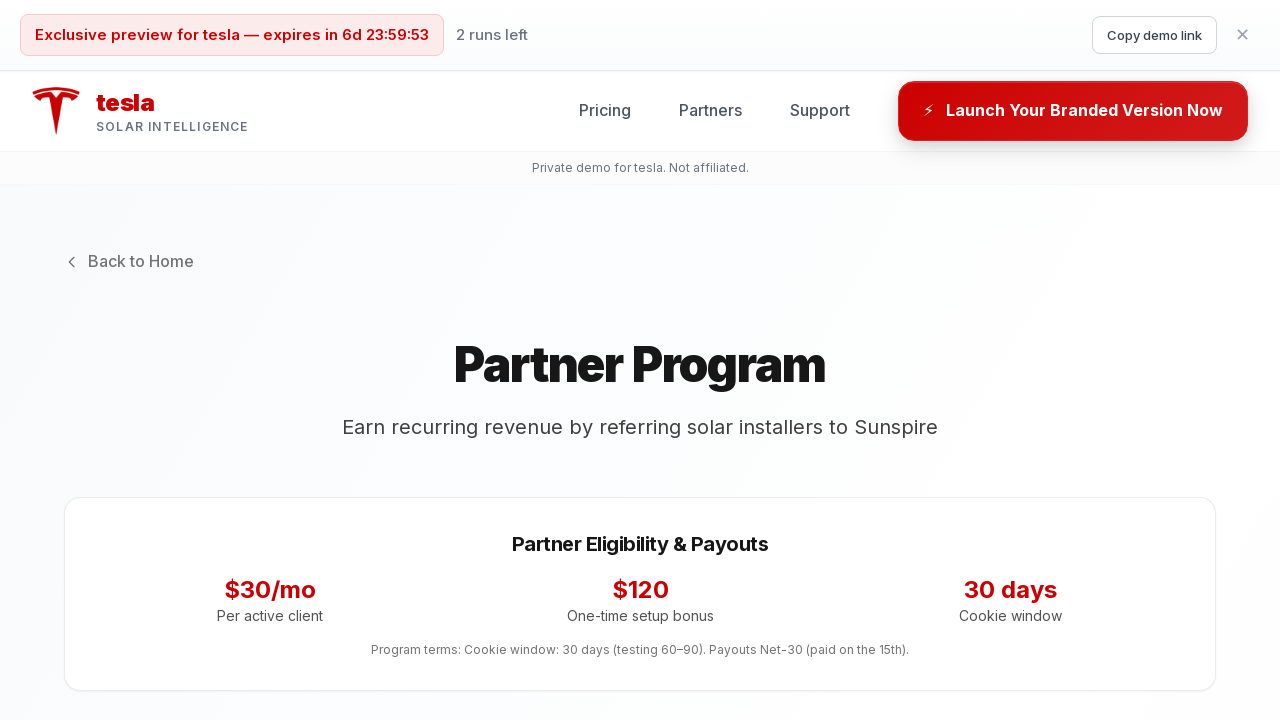

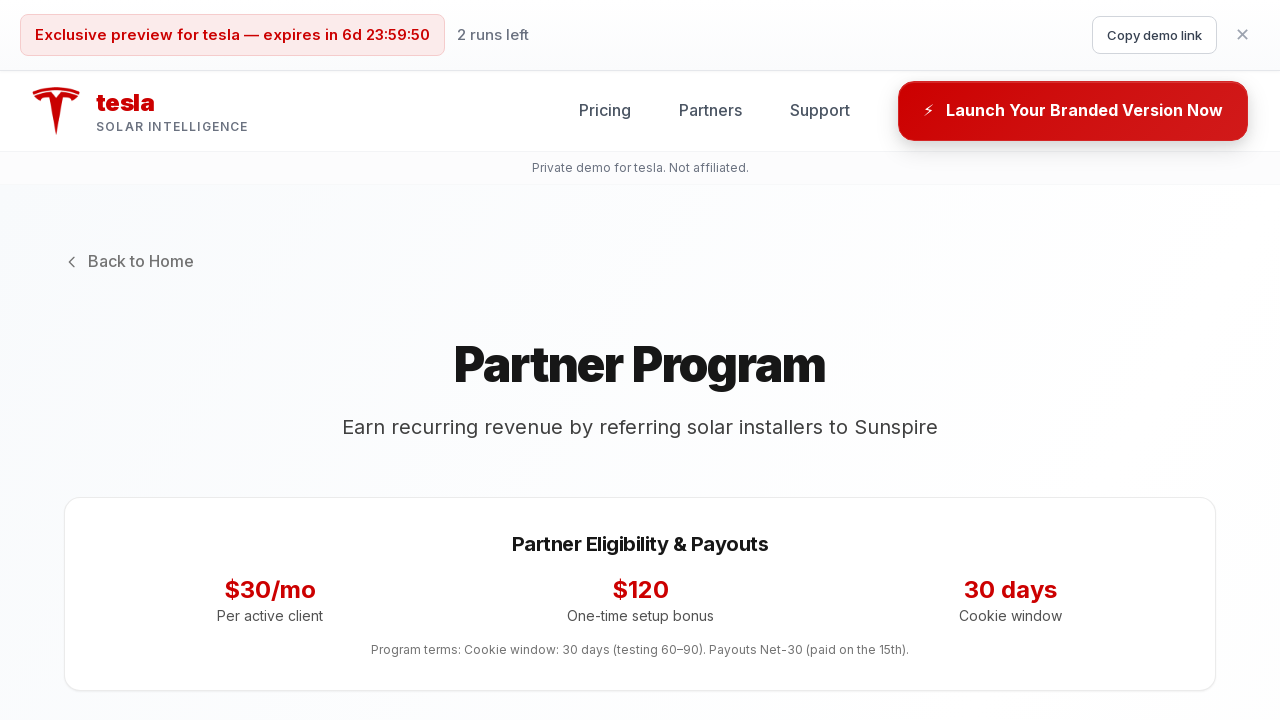